Edits an existing record in a web table by updating all fields in the edit form

Starting URL: https://demoqa.com/webtables

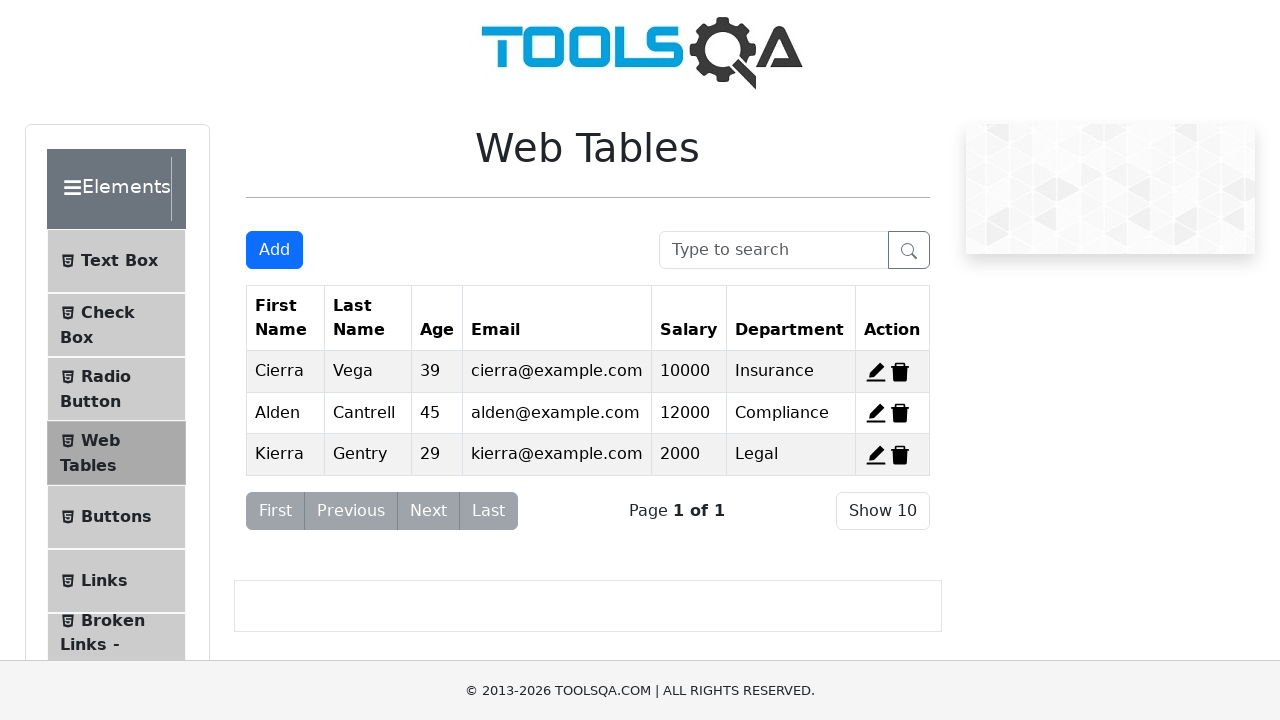

Clicked edit button for first record at (876, 372) on #edit-record-1
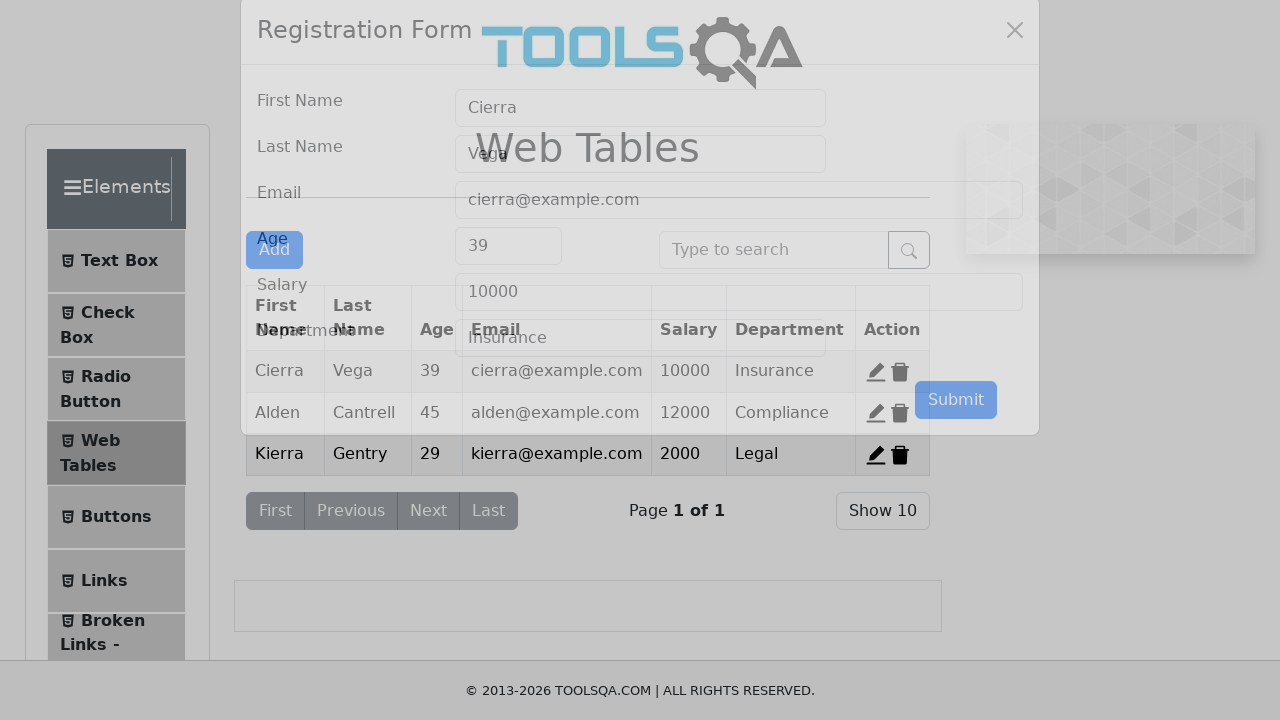

Clicked firstName field at (640, 140) on #firstName
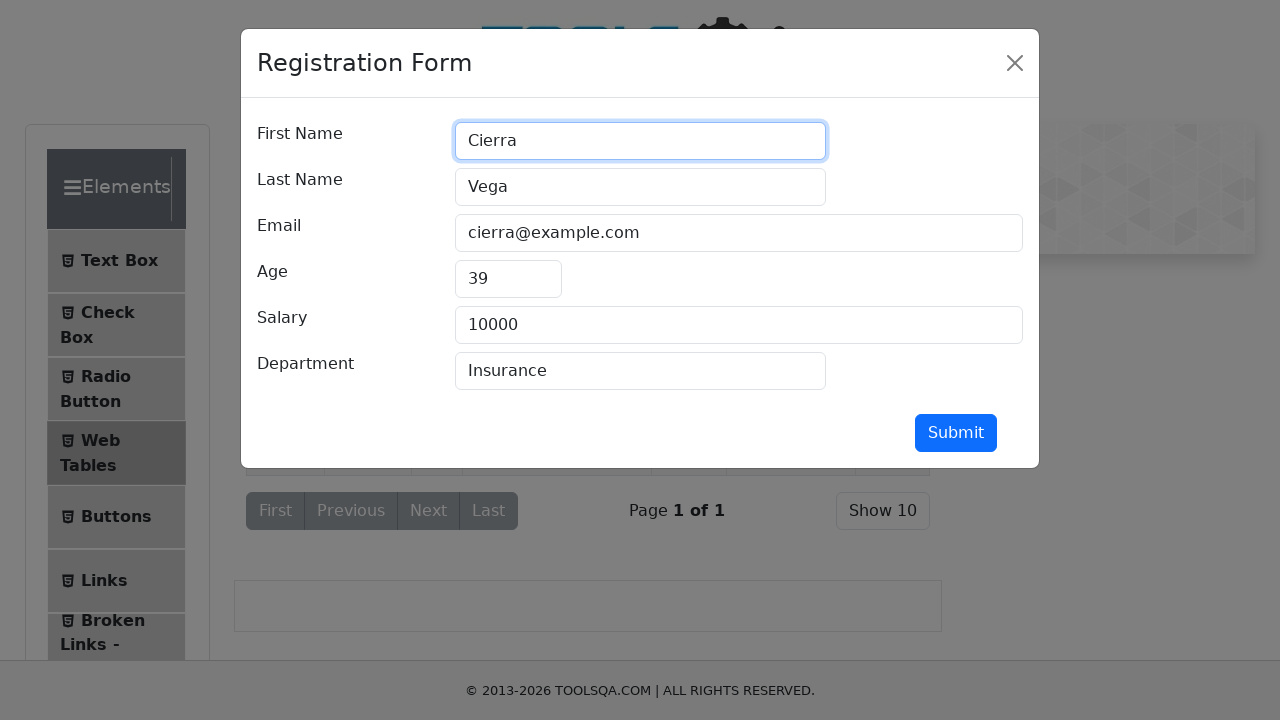

Cleared firstName field on #firstName
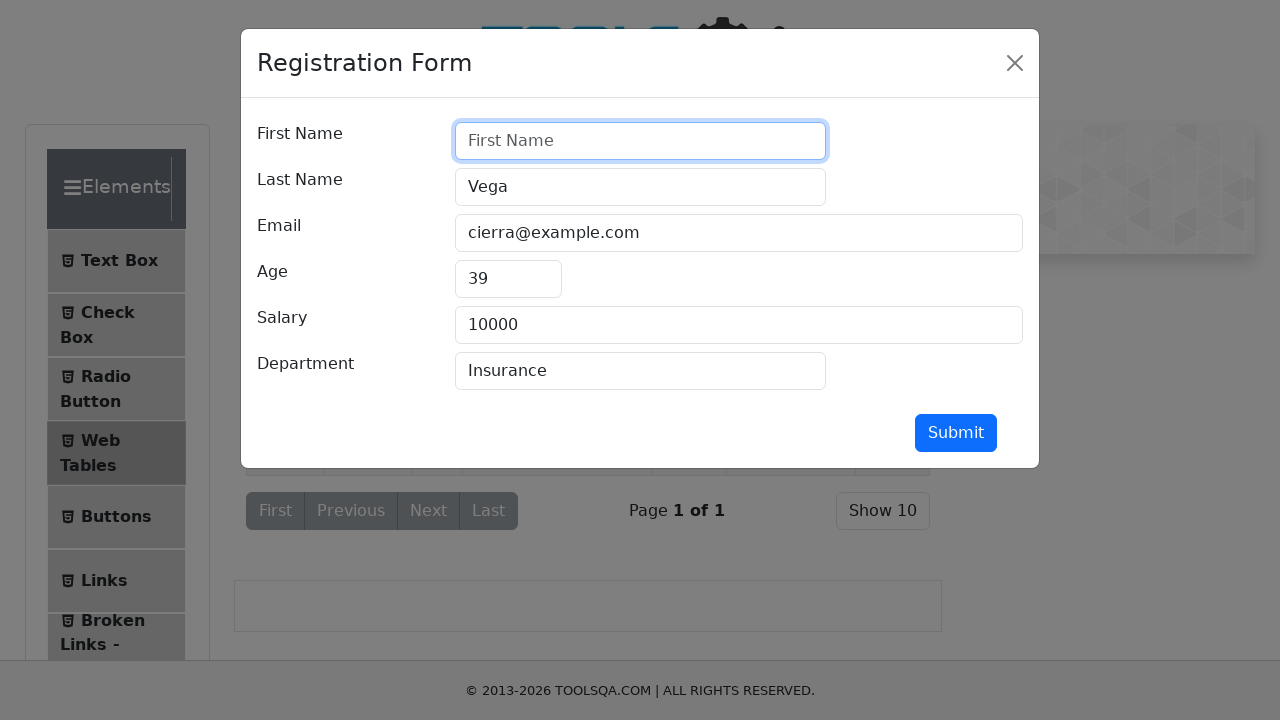

Filled firstName field with 'Nazneen' on #firstName
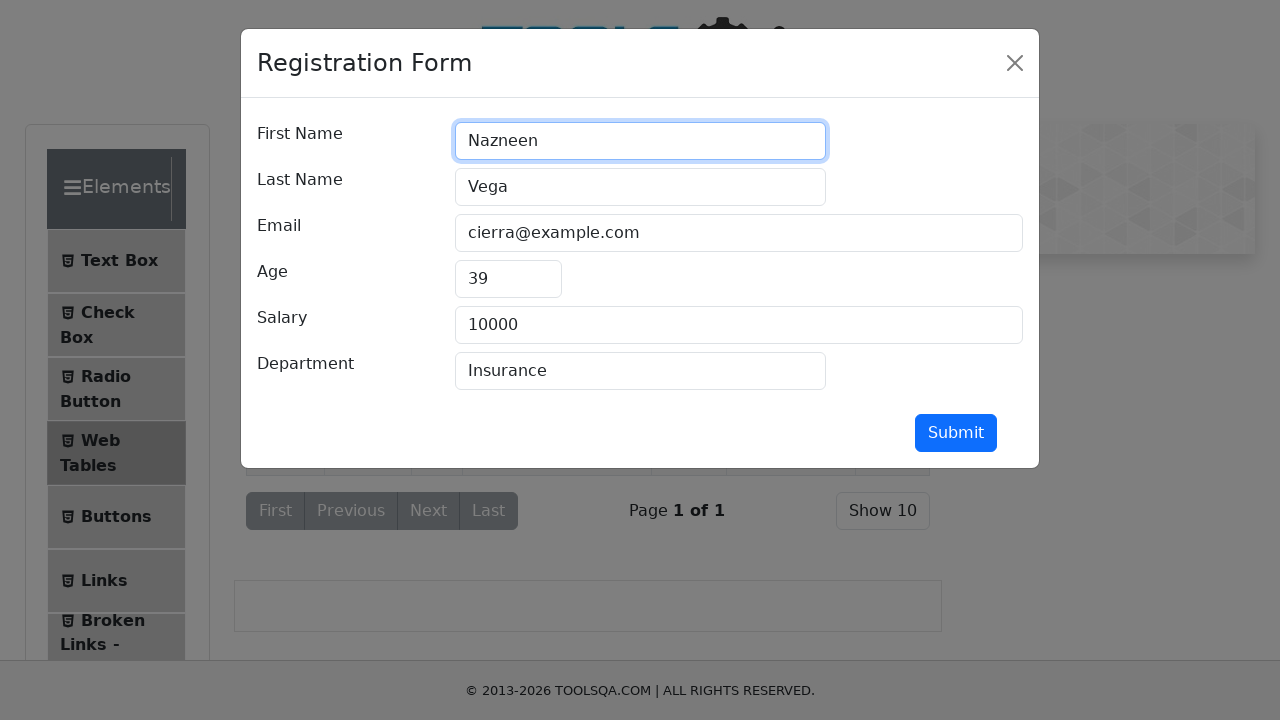

Clicked lastName field at (640, 187) on #lastName
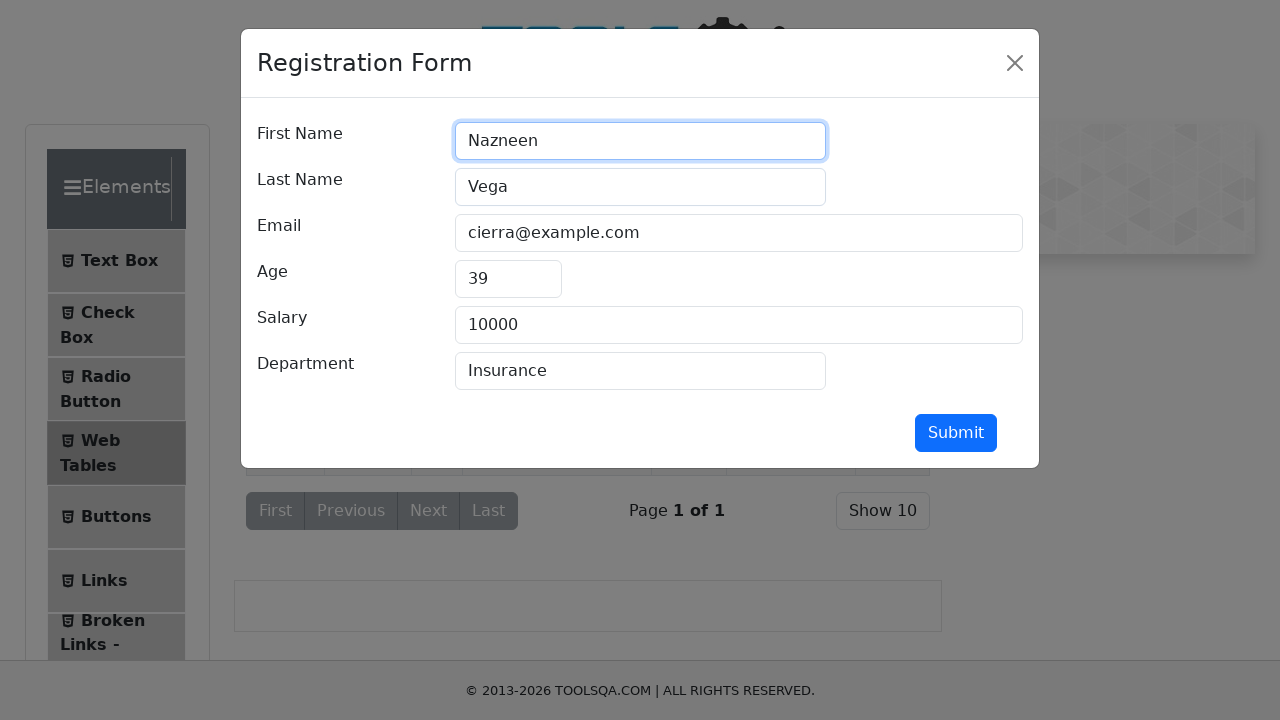

Cleared lastName field on #lastName
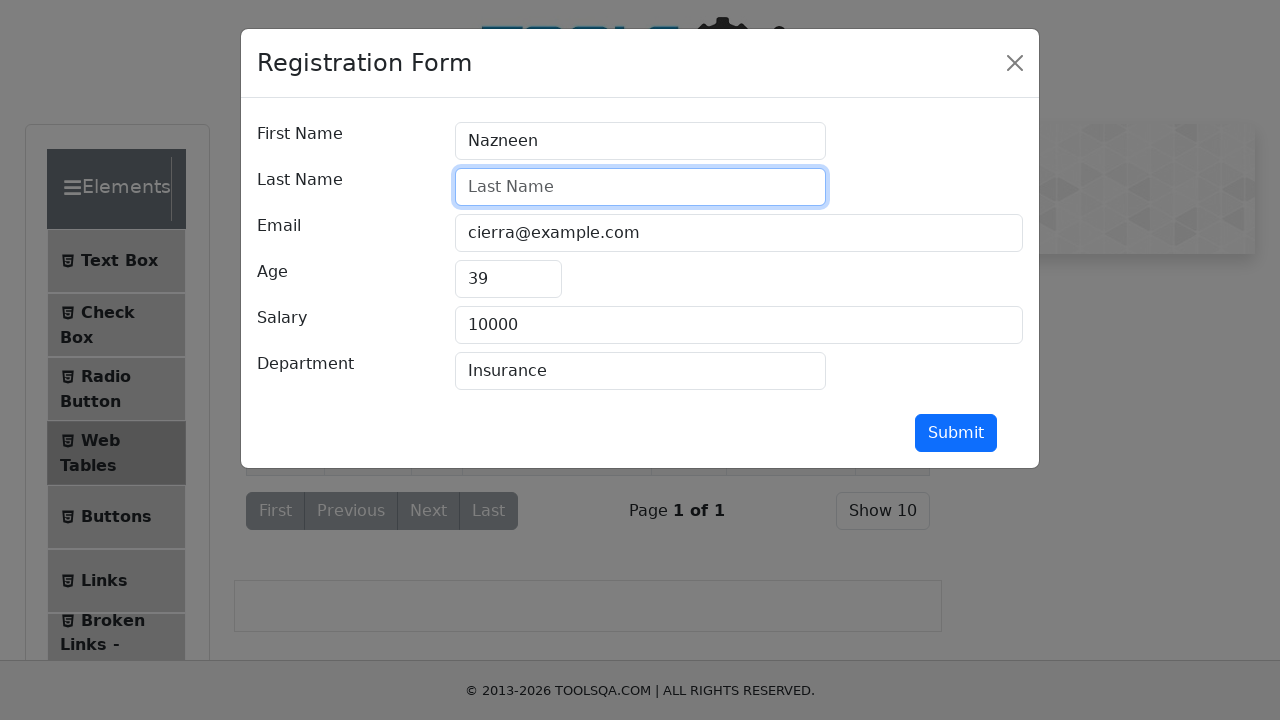

Filled lastName field with 'Rahman' on #lastName
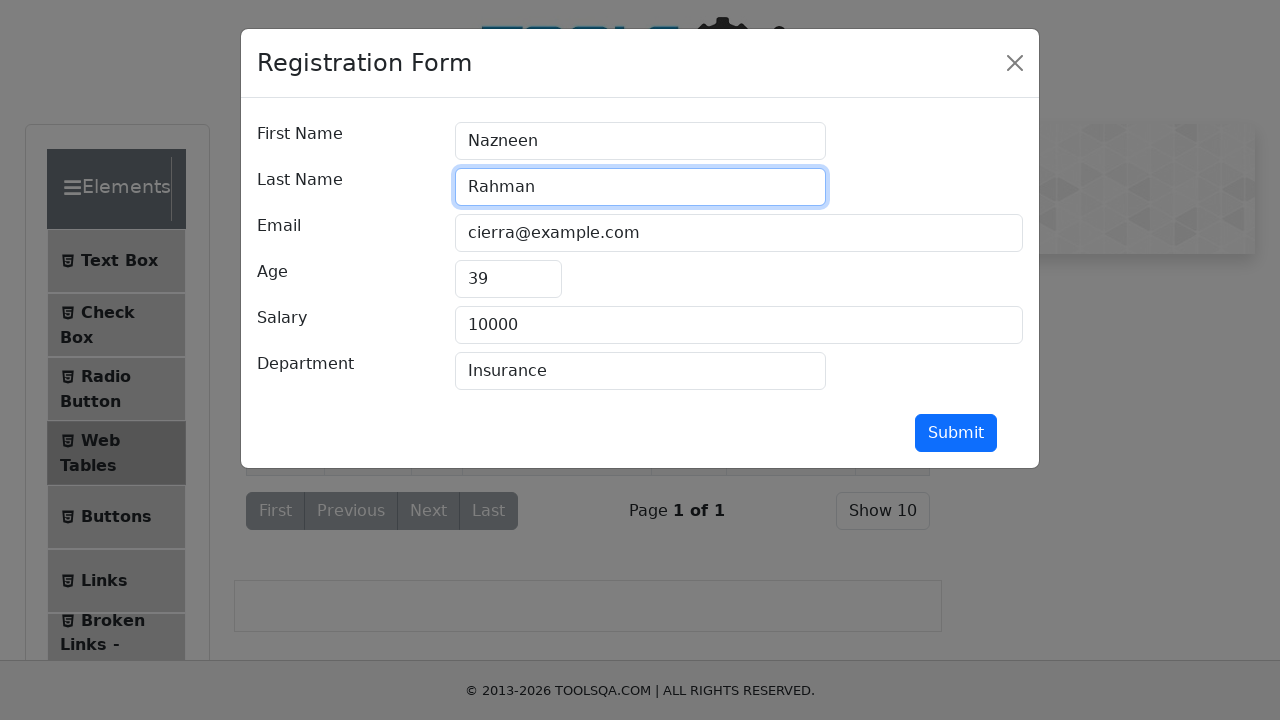

Clicked userEmail field at (739, 233) on #userEmail
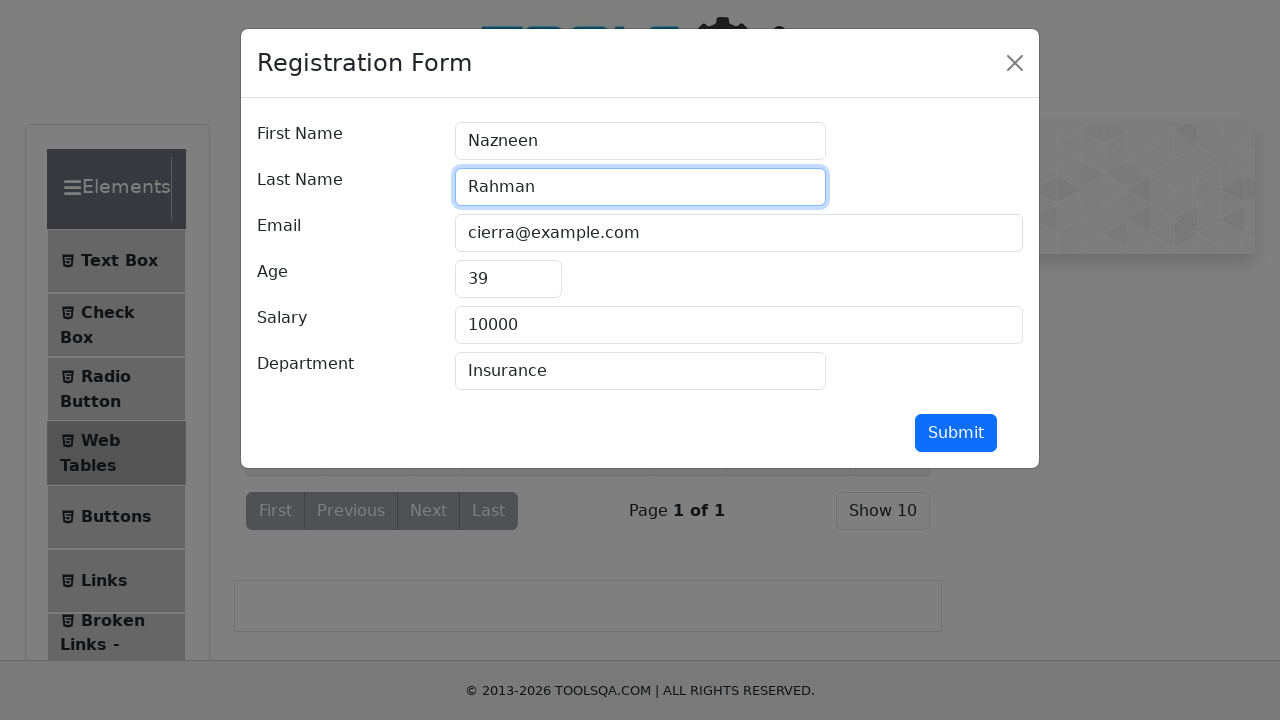

Cleared userEmail field on #userEmail
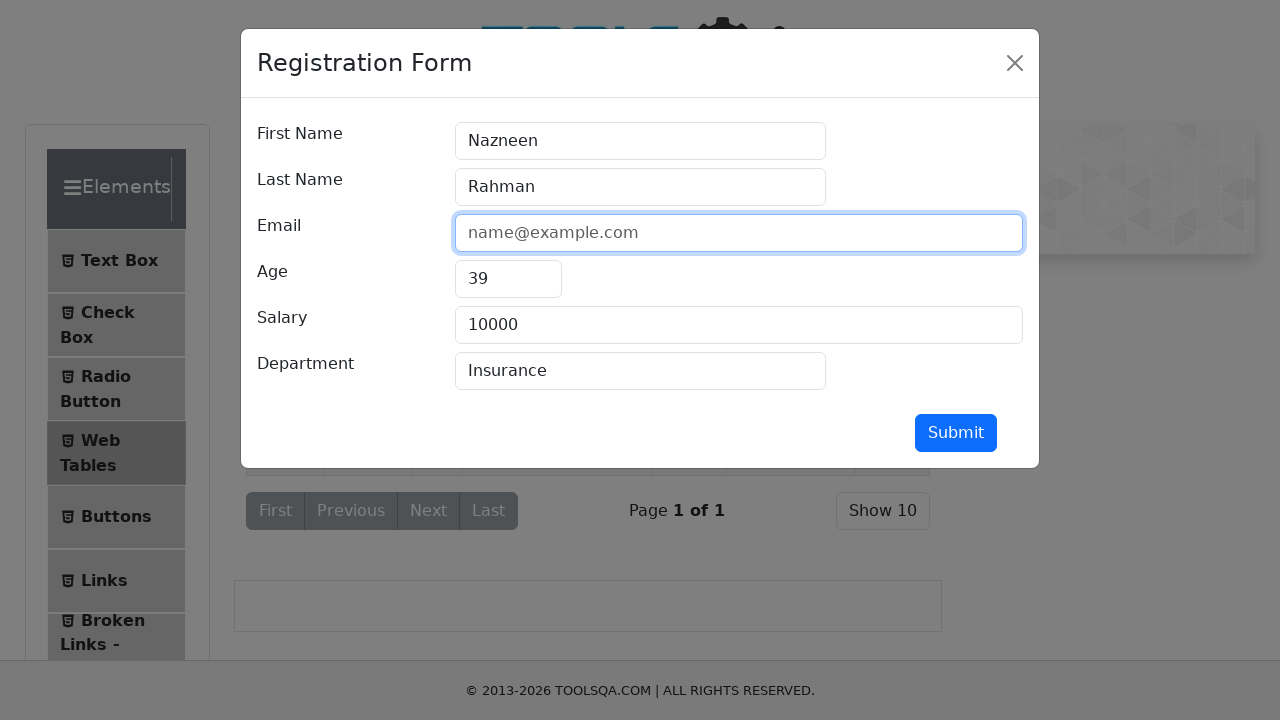

Filled userEmail field with 'naz@yopmail.com' on #userEmail
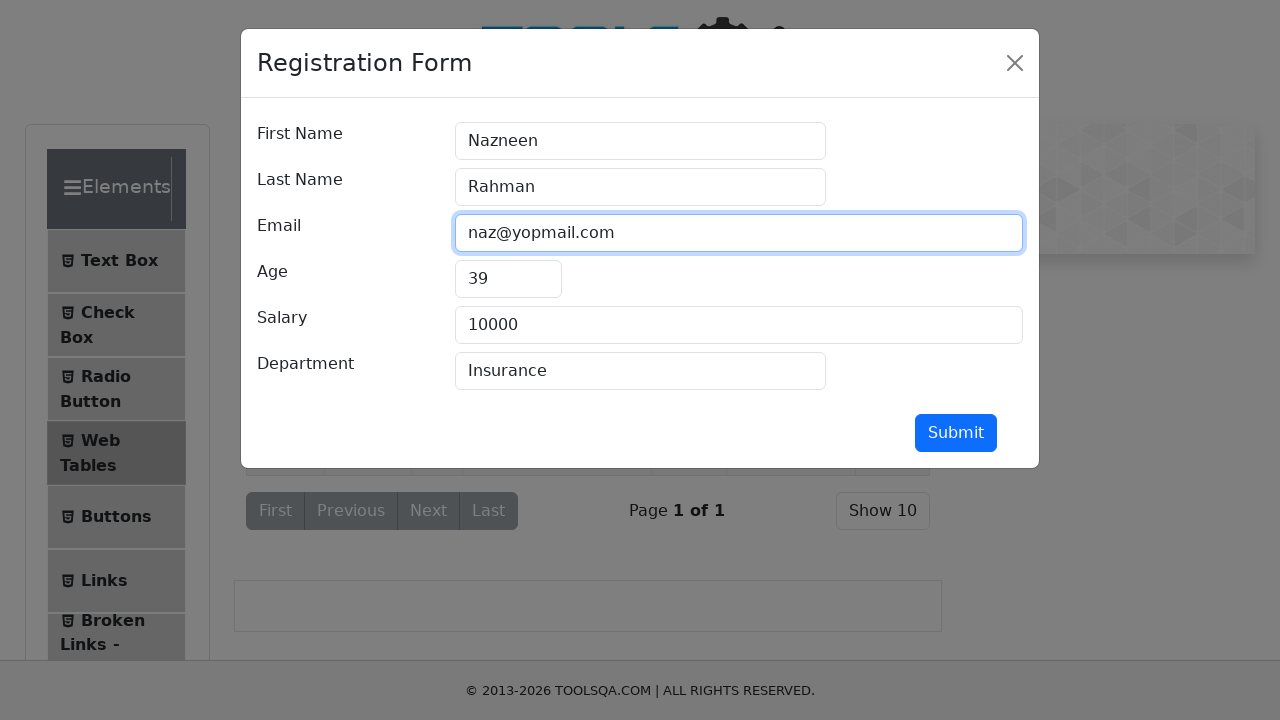

Clicked age field at (508, 279) on #age
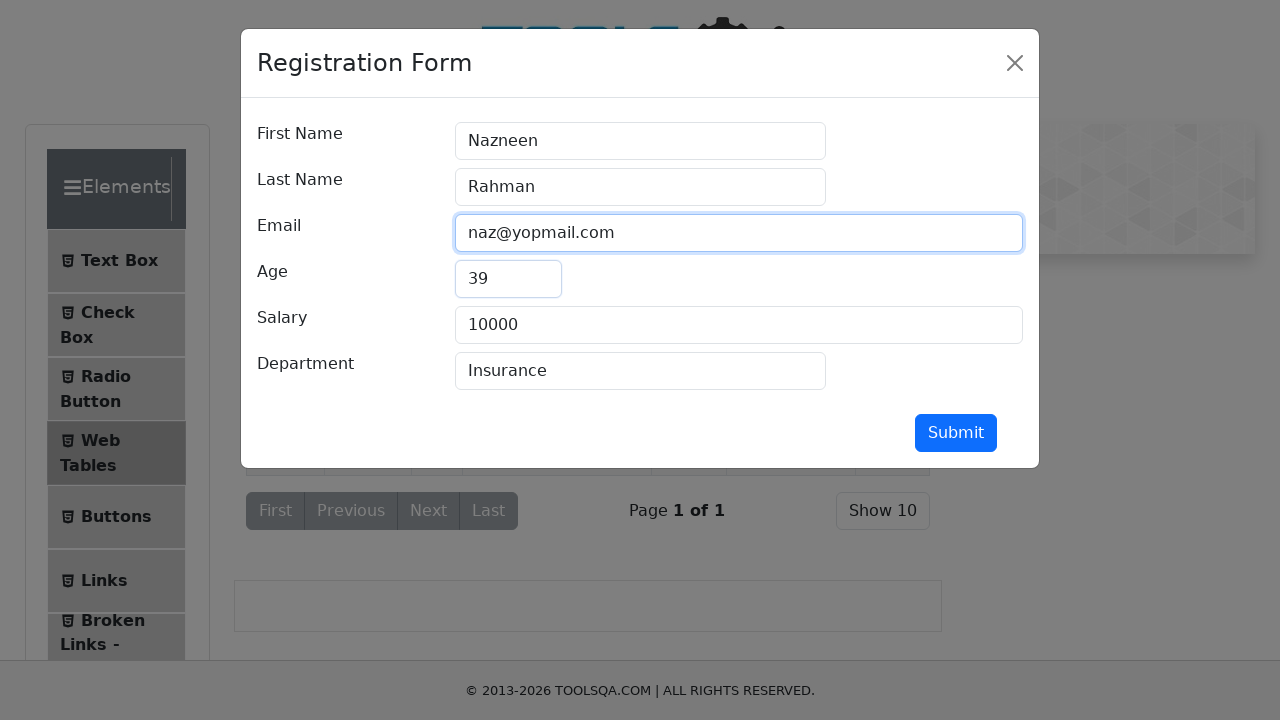

Cleared age field on #age
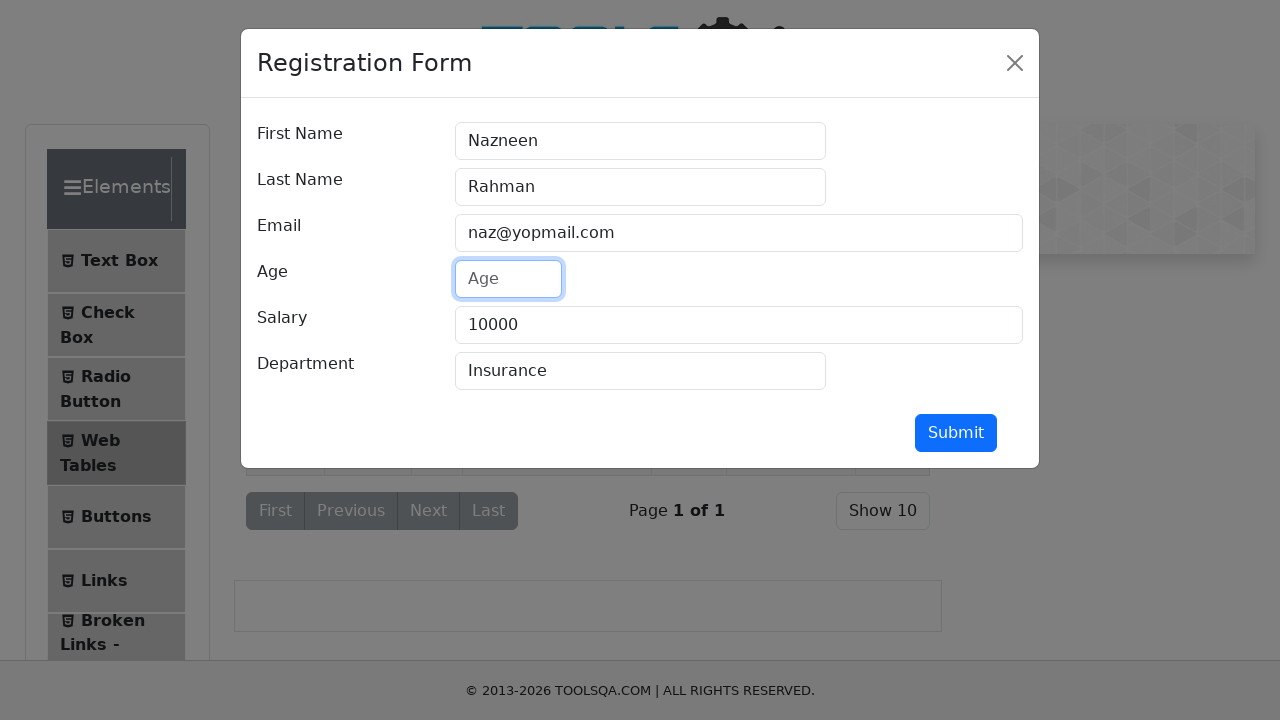

Filled age field with '27' on #age
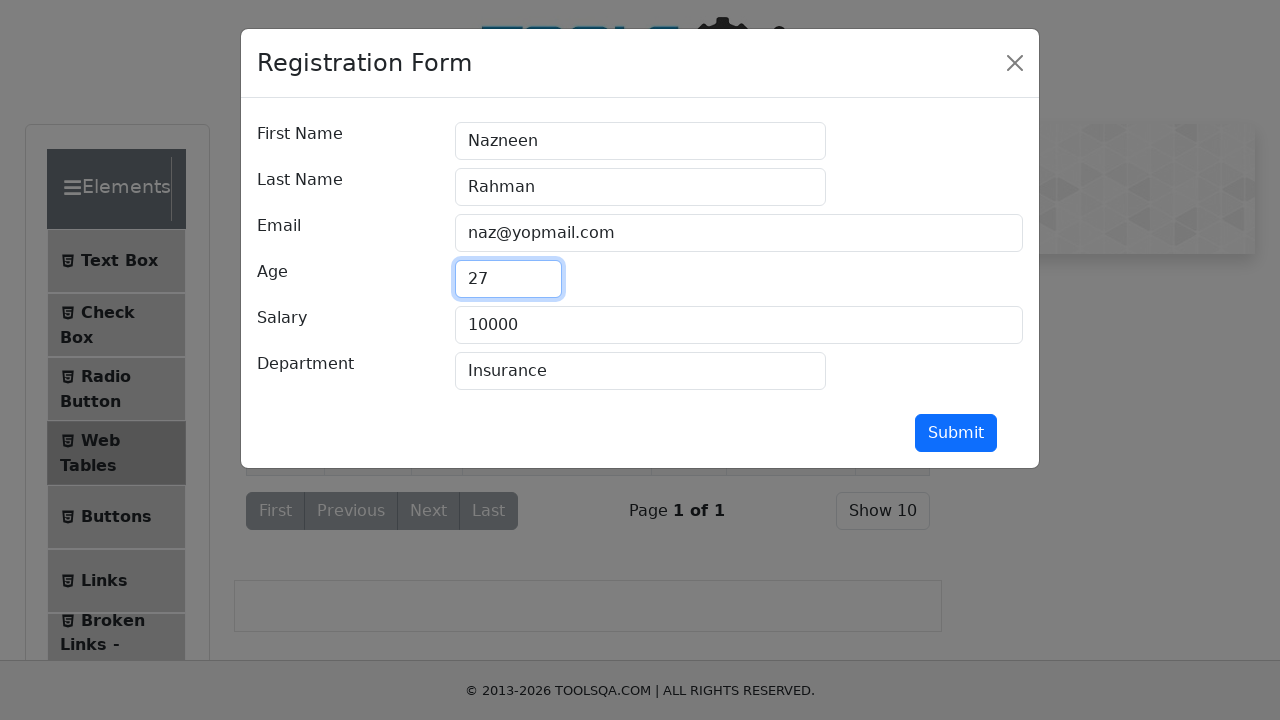

Clicked salary field at (739, 325) on #salary
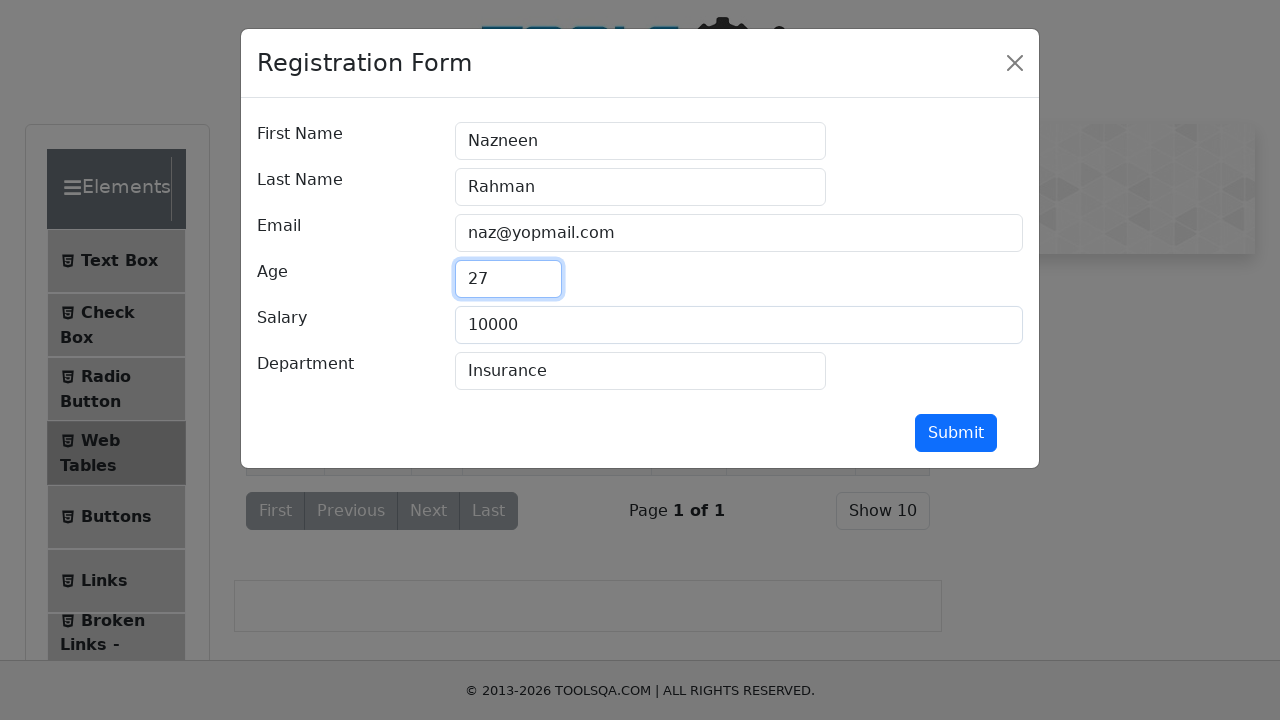

Cleared salary field on #salary
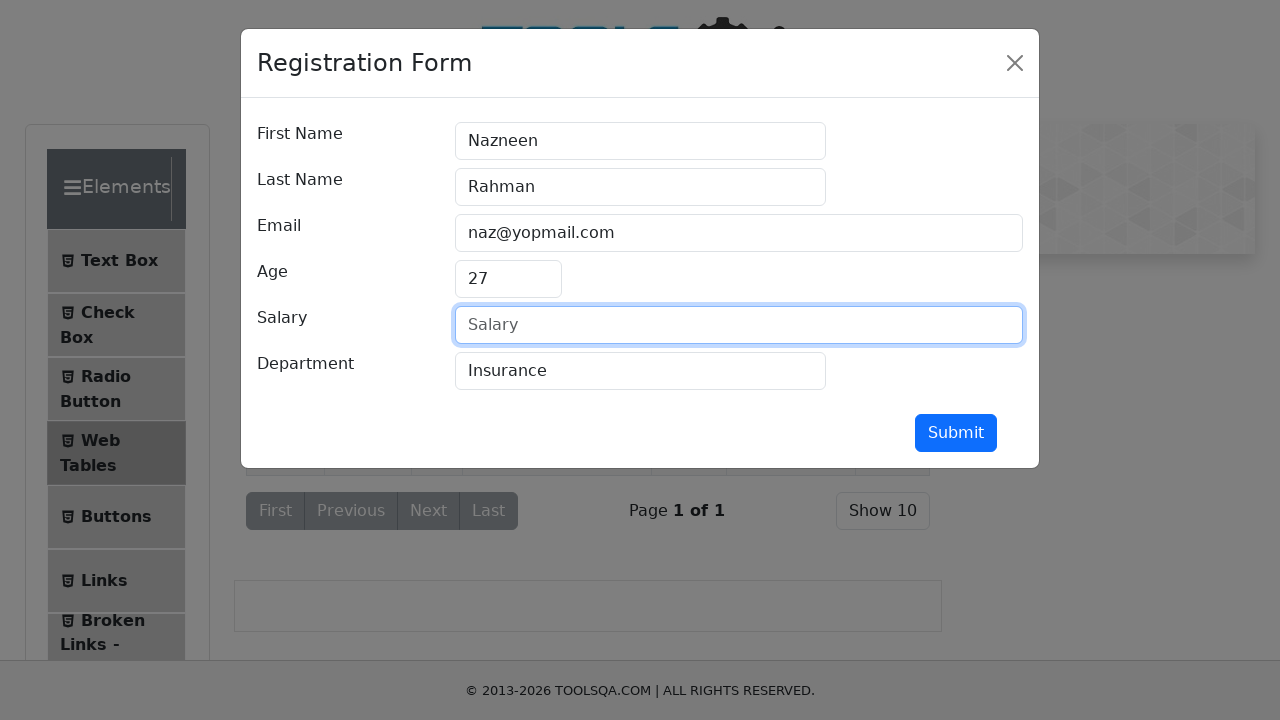

Filled salary field with '1' on #salary
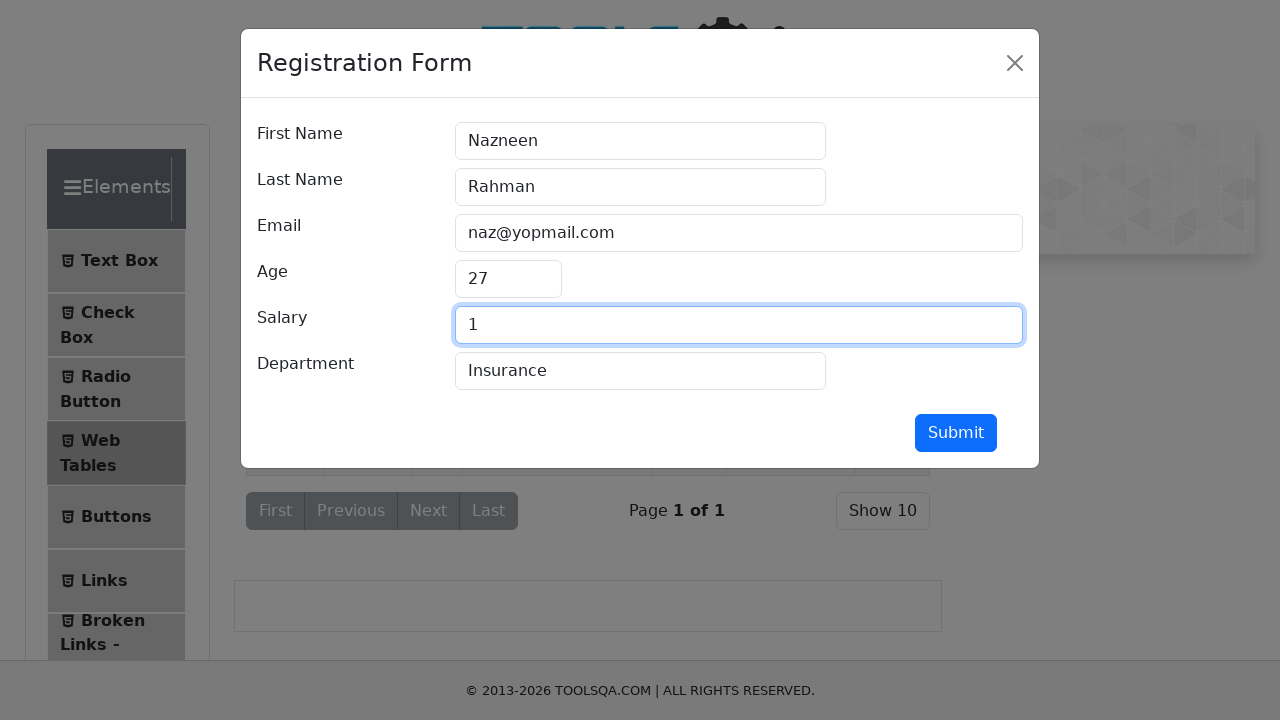

Clicked department field at (640, 371) on #department
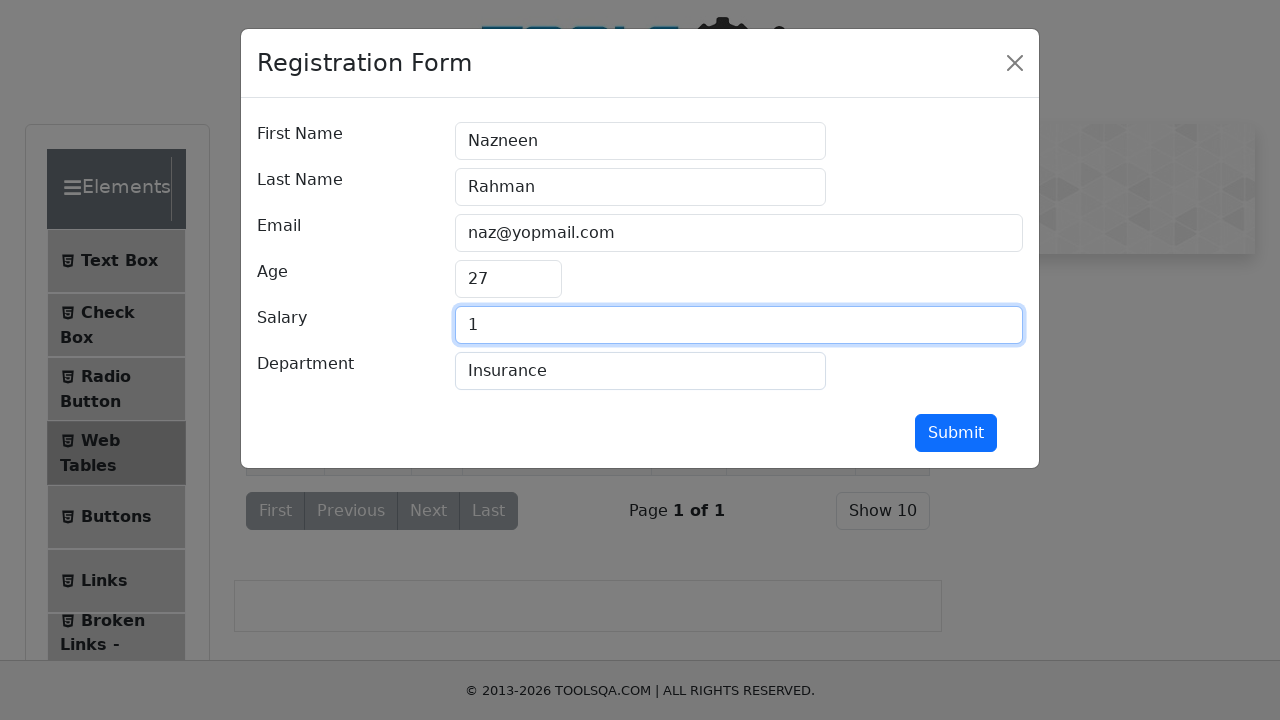

Cleared department field on #department
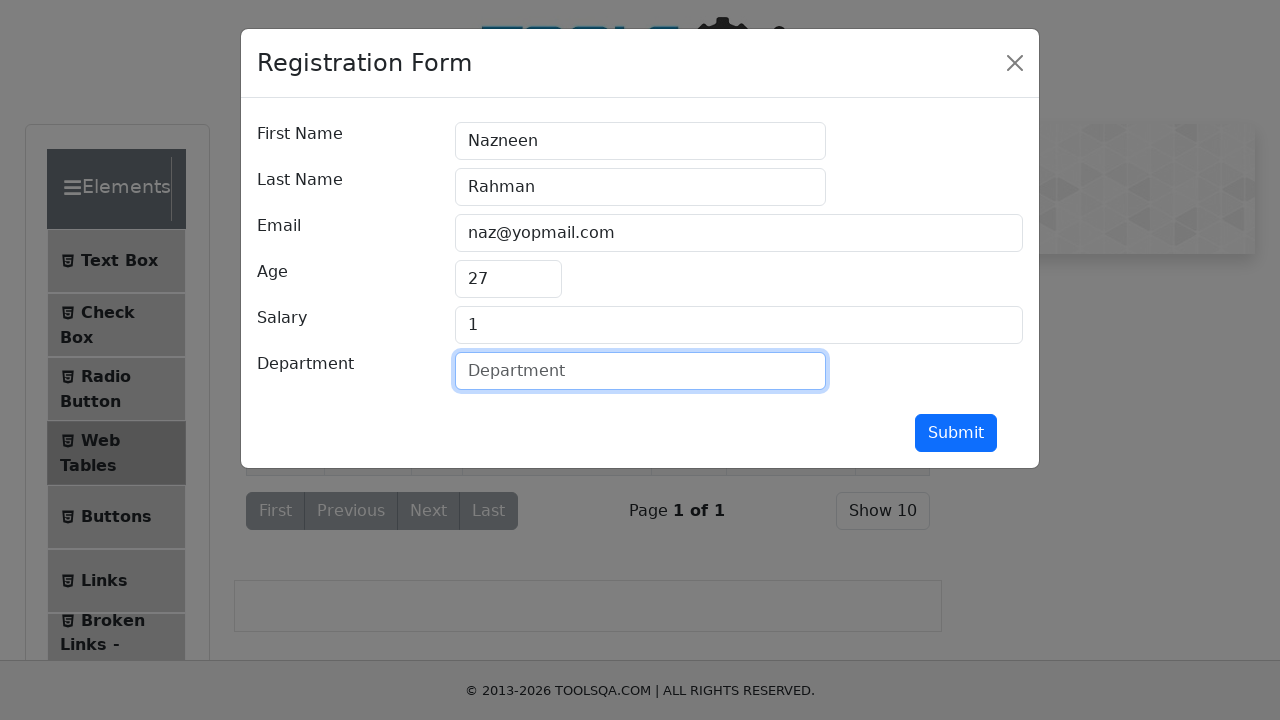

Filled department field with 'SQA ENGINEER' on #department
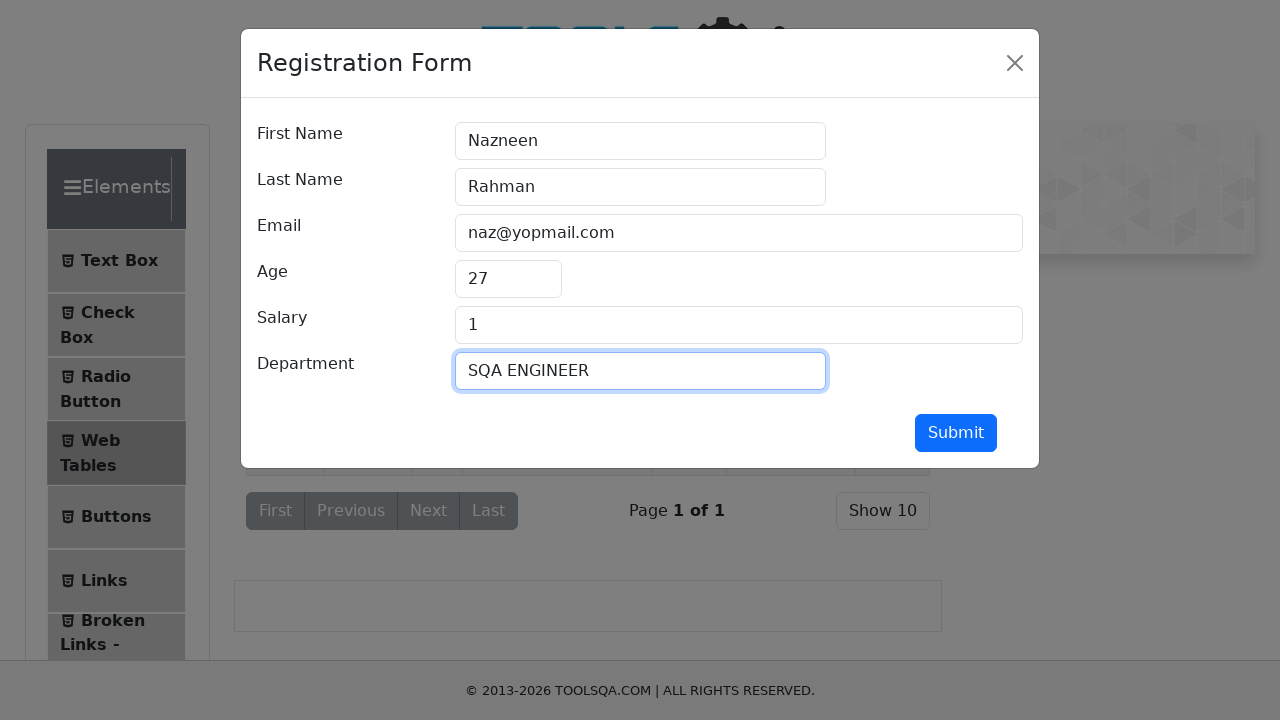

Clicked submit button to save updated record at (956, 433) on #submit
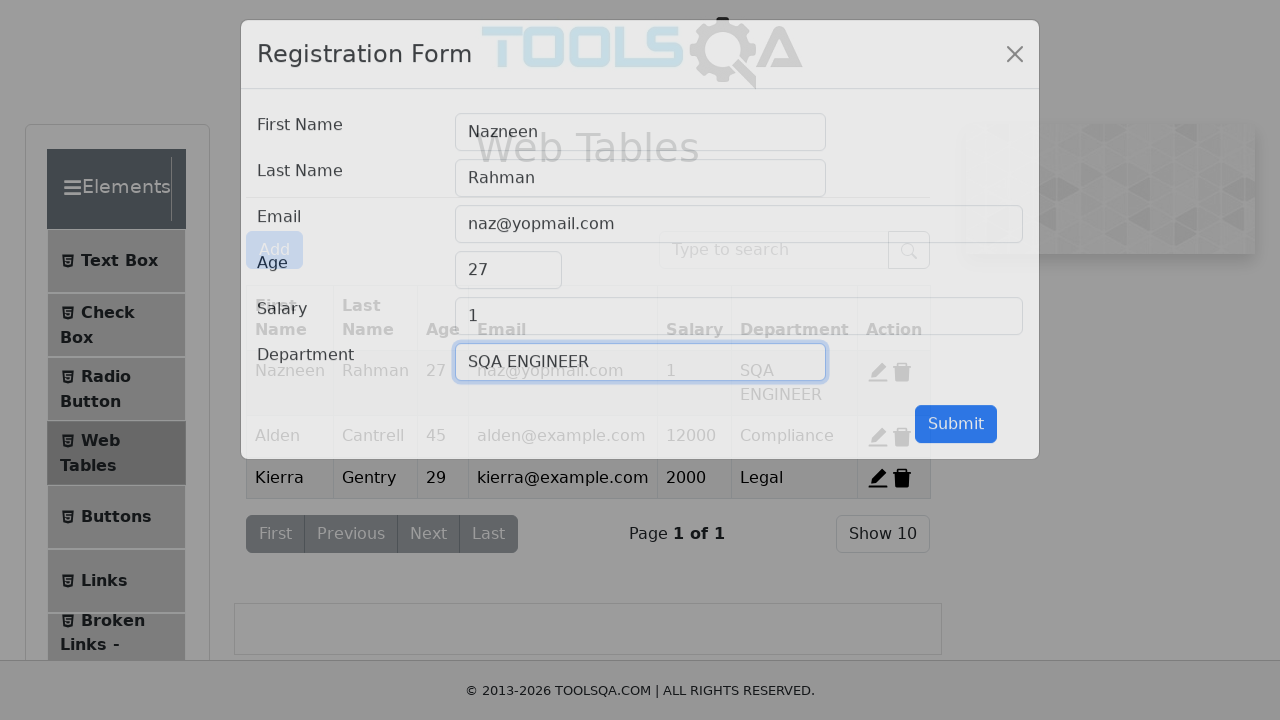

Waited for edit form to close
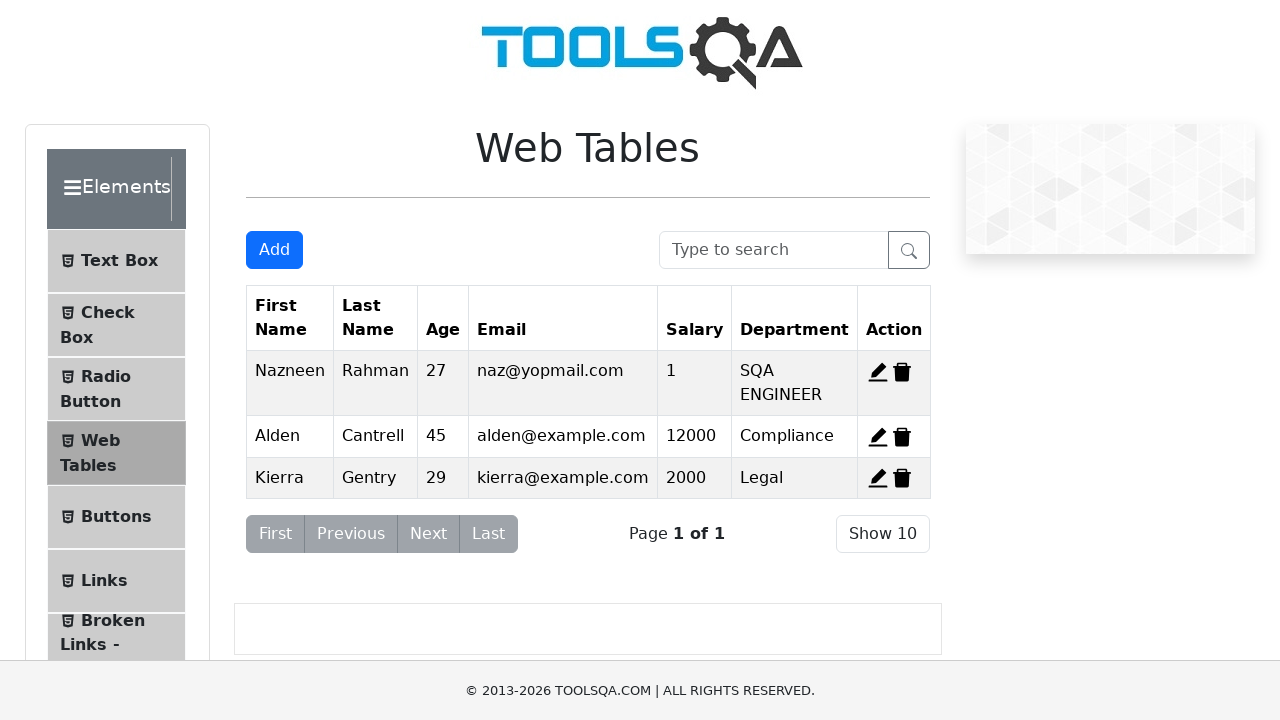

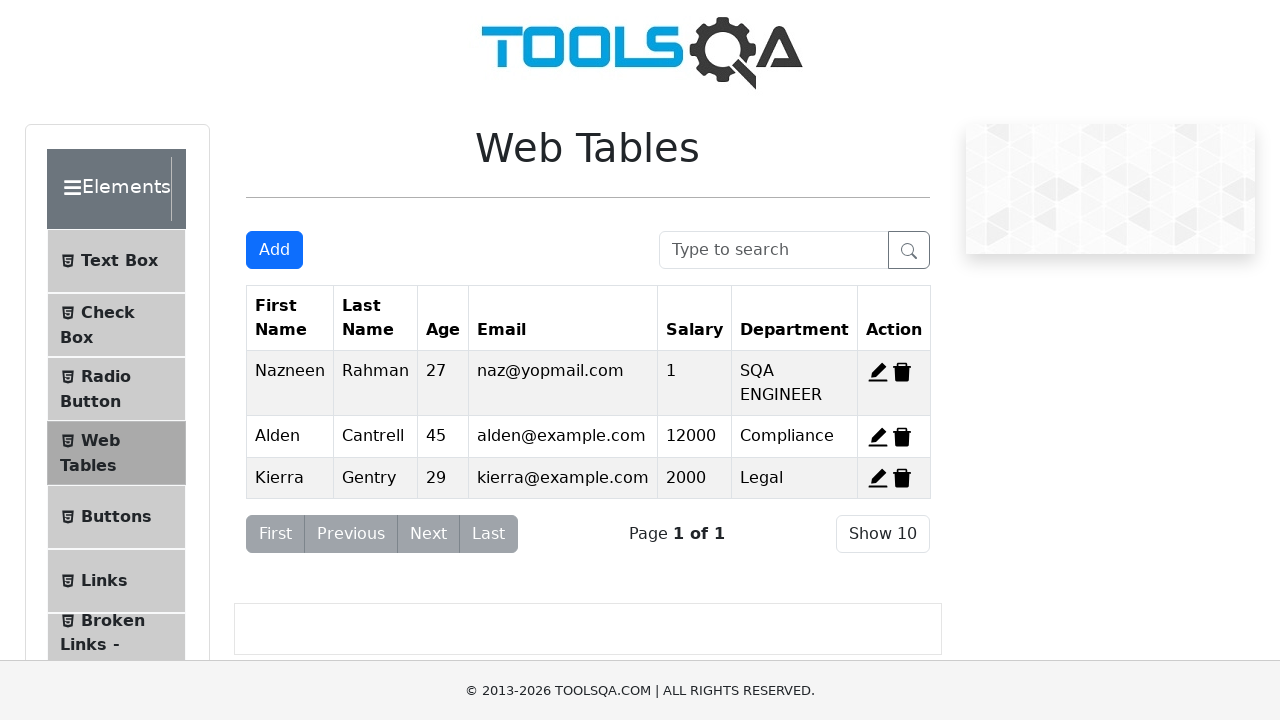